Tests W3Schools search functionality by searching for "Java Tutorial" and verifying the result page heading

Starting URL: https://www.w3schools.com/

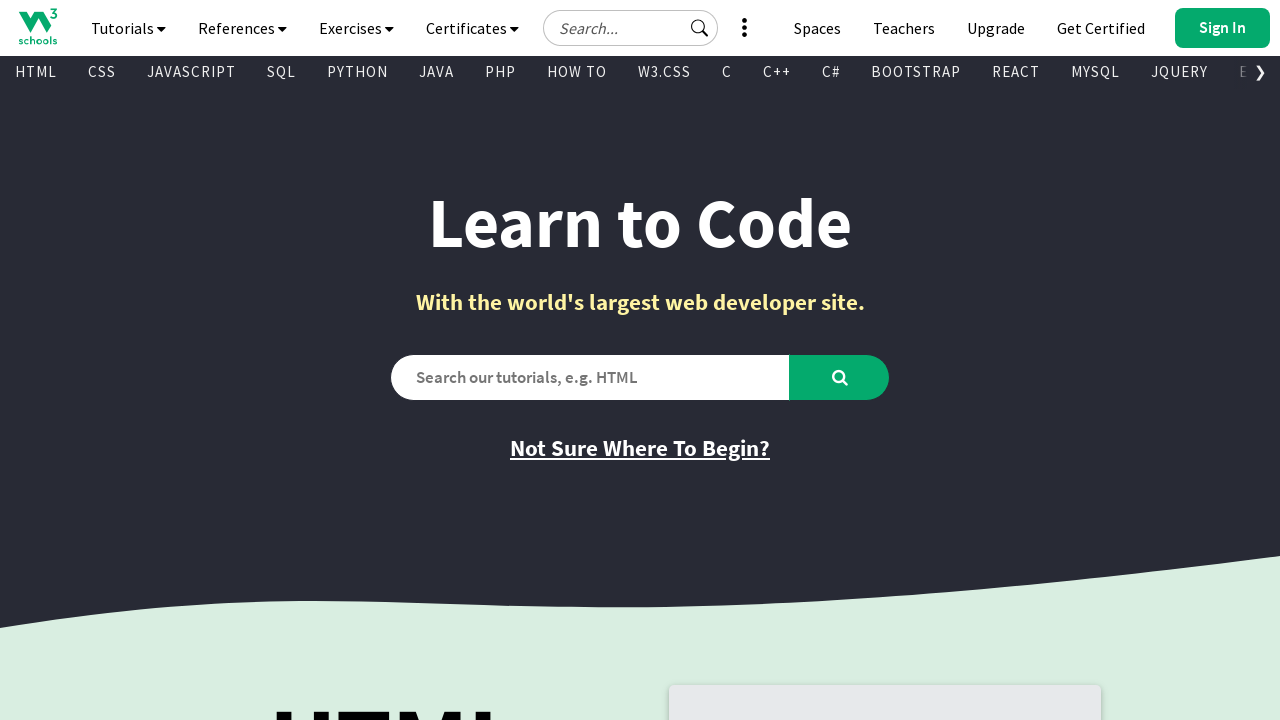

Filled search box with 'Java Tutorial' on #search2
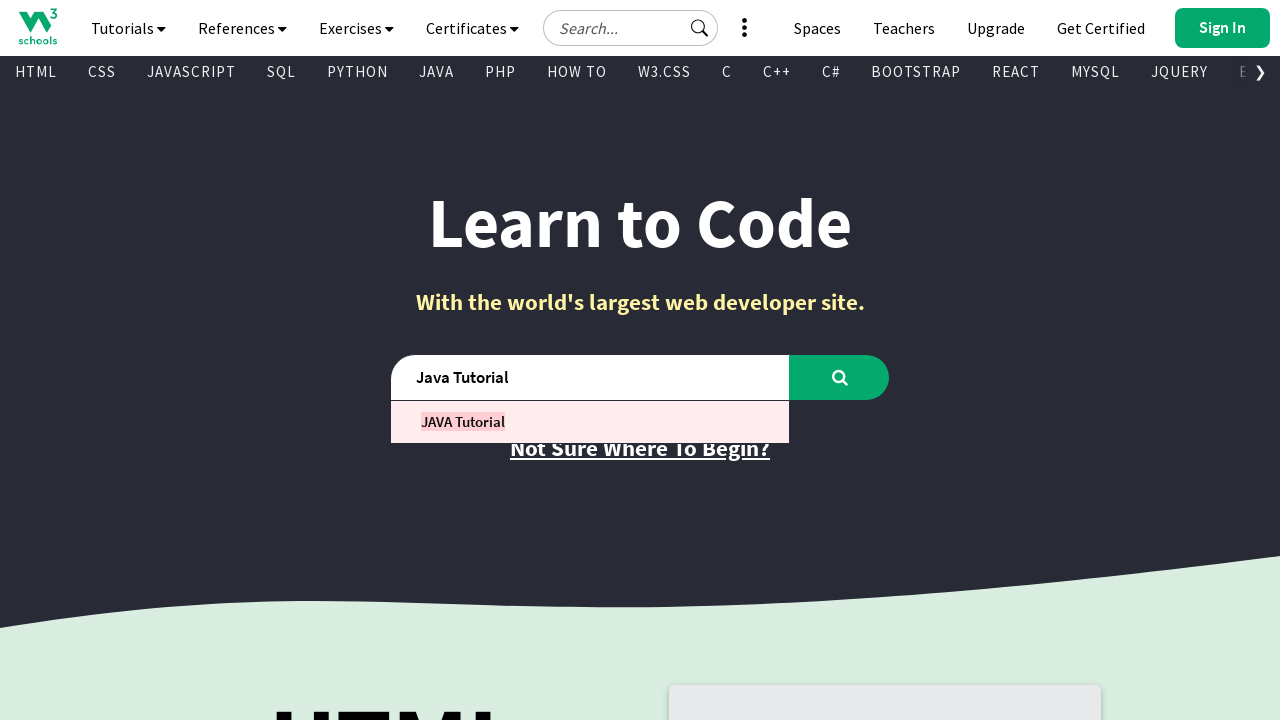

Pressed Enter to submit search query on #search2
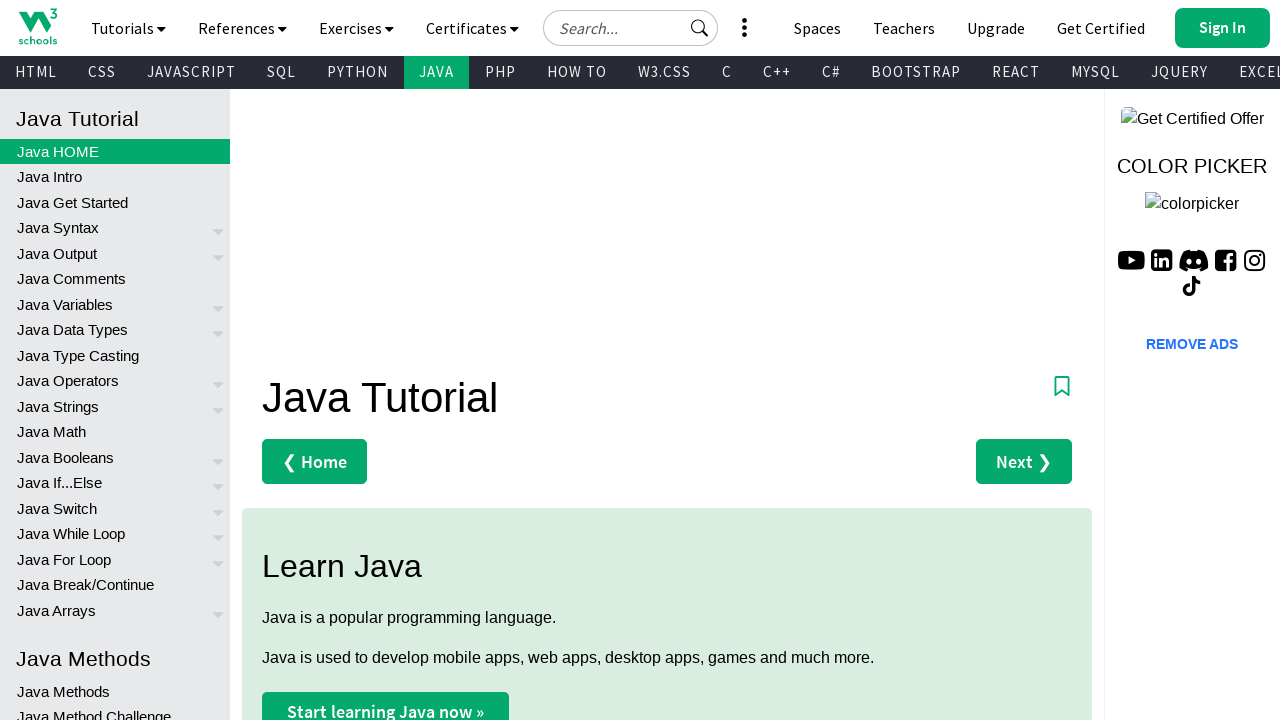

Search results page loaded and h1 heading appeared
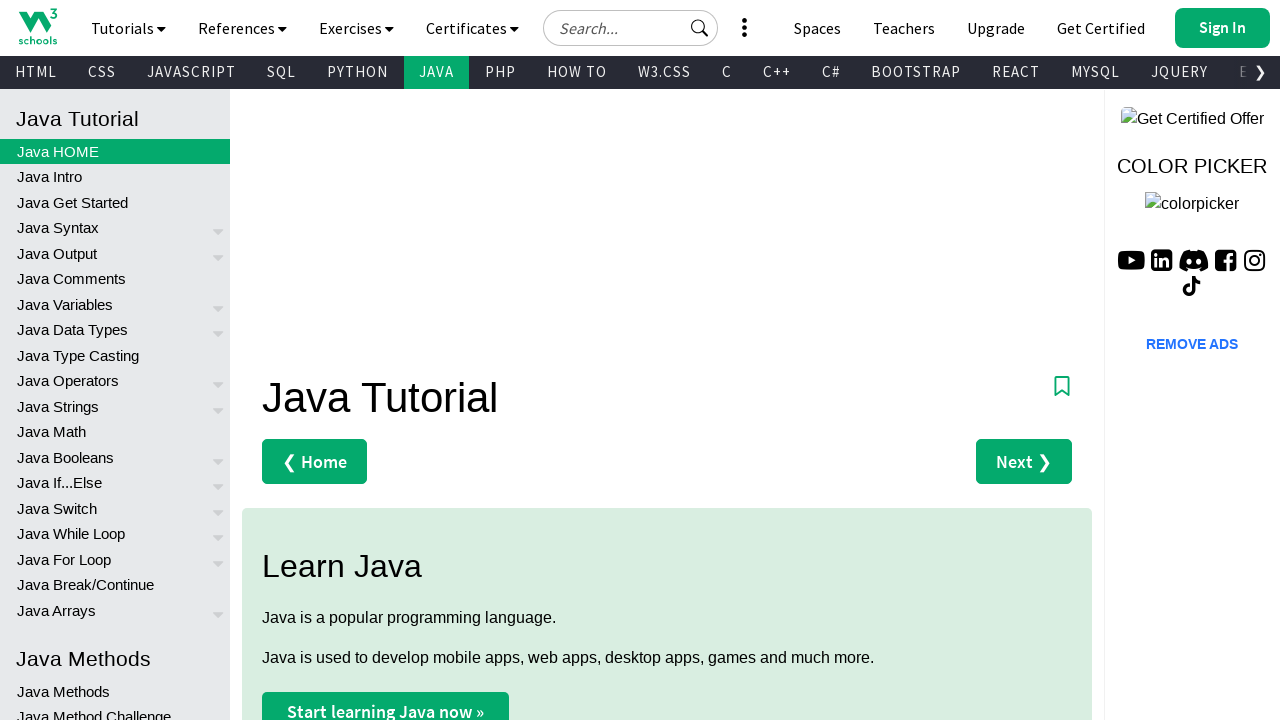

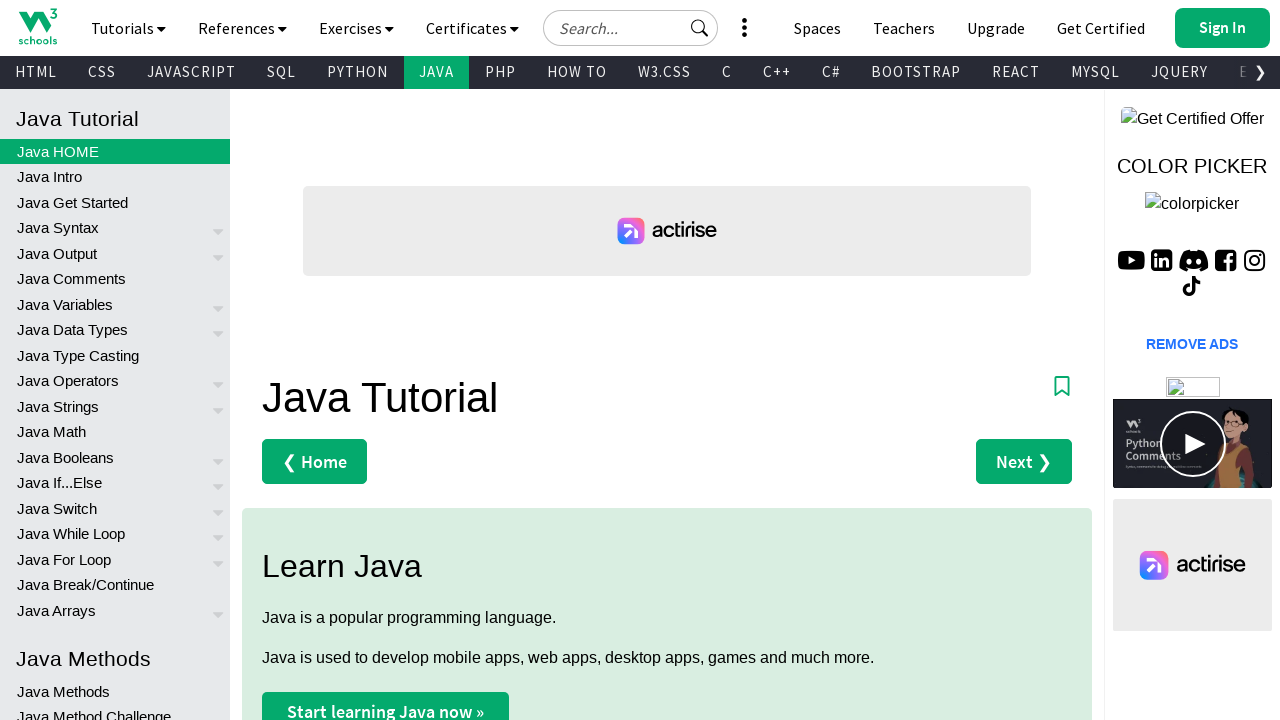